Fills out a comprehensive practice form with personal information (name, email, gender, birthday, subjects, hobbies, address, state/city) and verifies all submitted data appears correctly in the confirmation modal.

Starting URL: https://demoqa.com/automation-practice-form

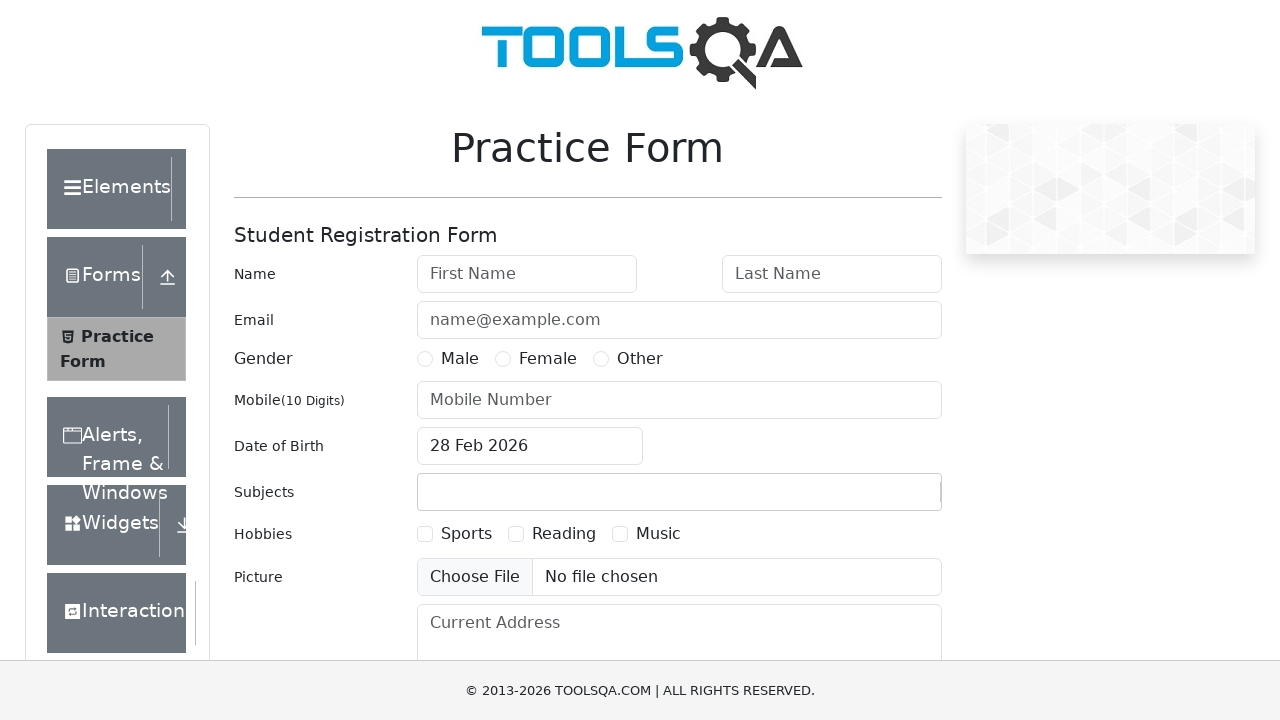

Filled first name field with 'Vasya' on input[placeholder='First Name']
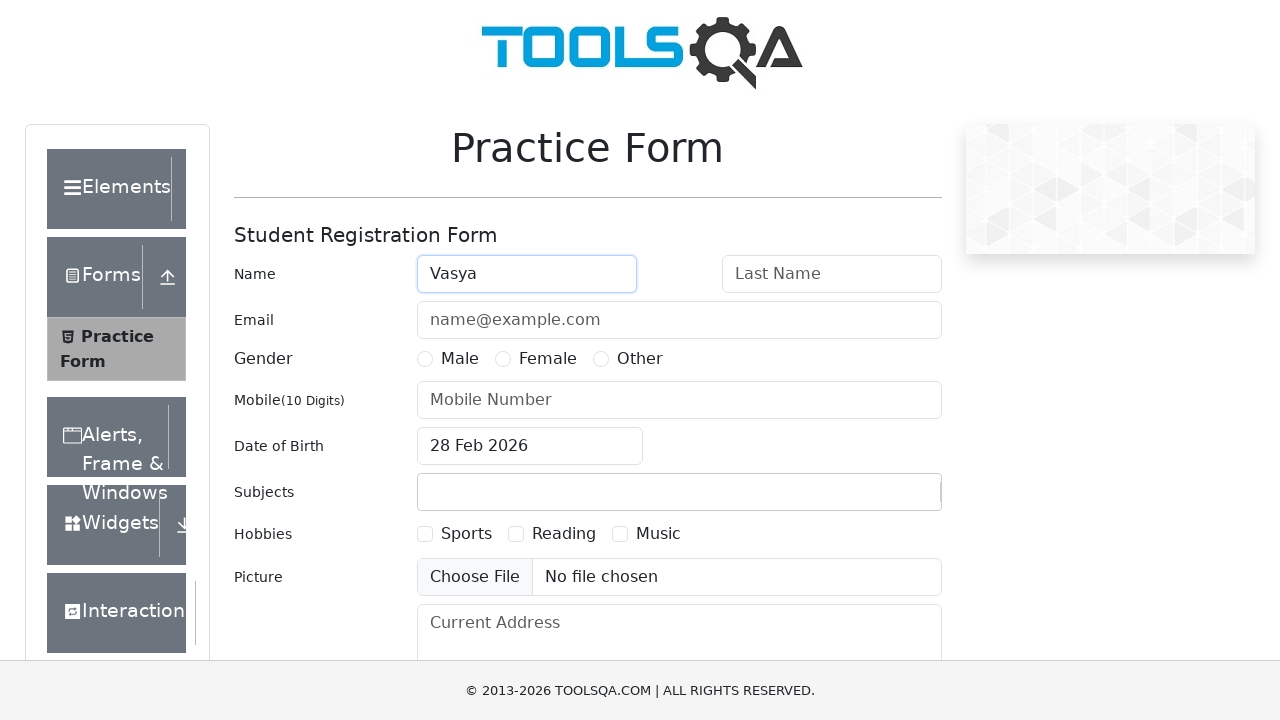

Filled last name field with 'Ivanov' on input[placeholder='Last Name']
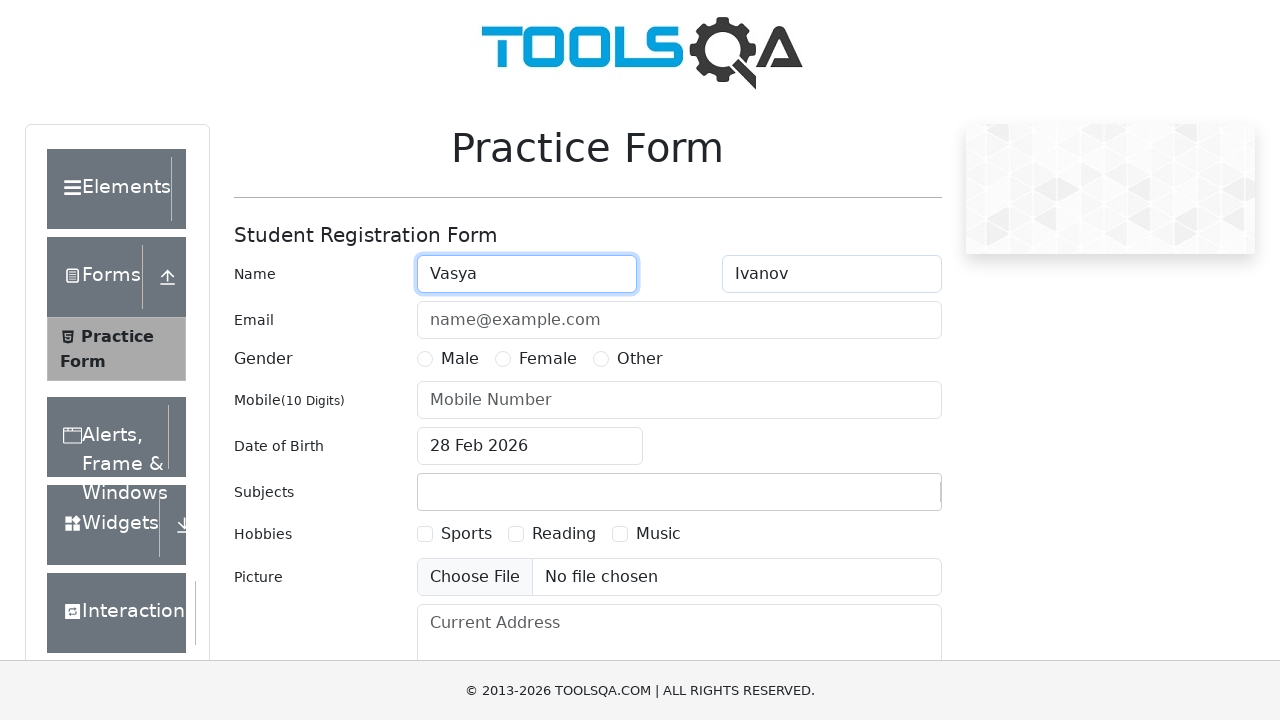

Filled email field with 'Ivanov@mail.com' on input[placeholder='name@example.com']
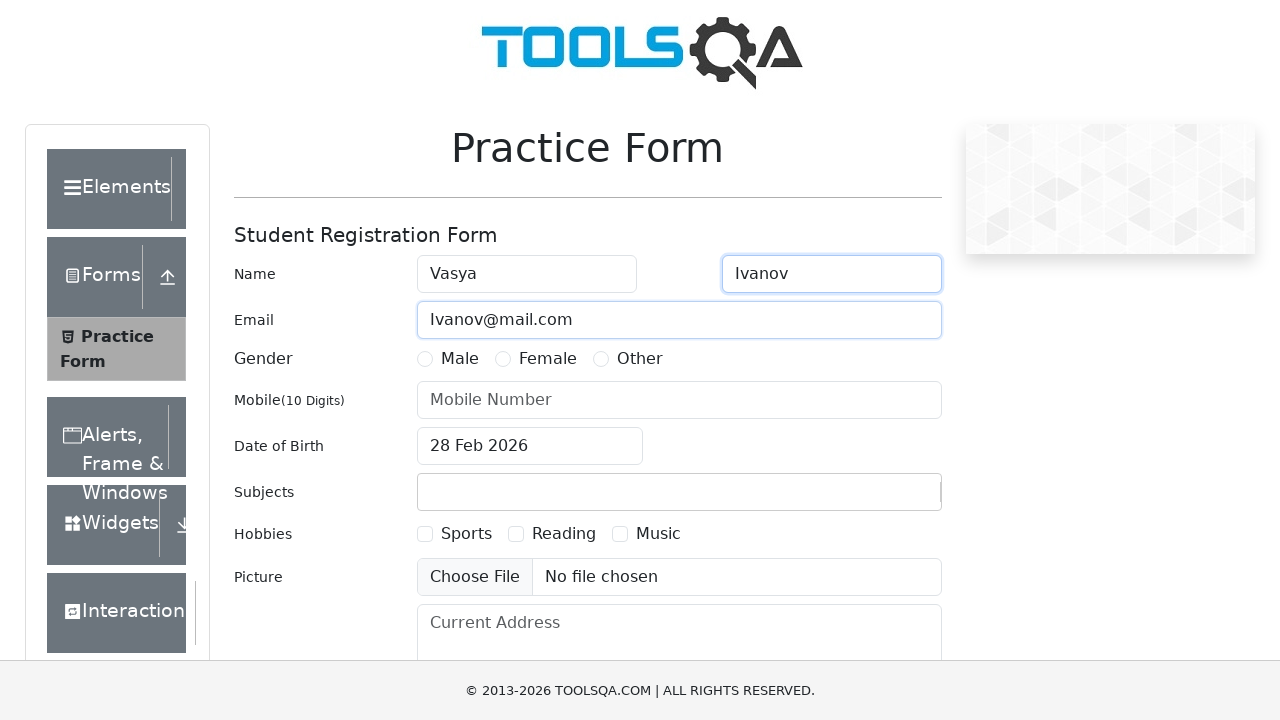

Filled phone number field with '8913123456' on #userNumber
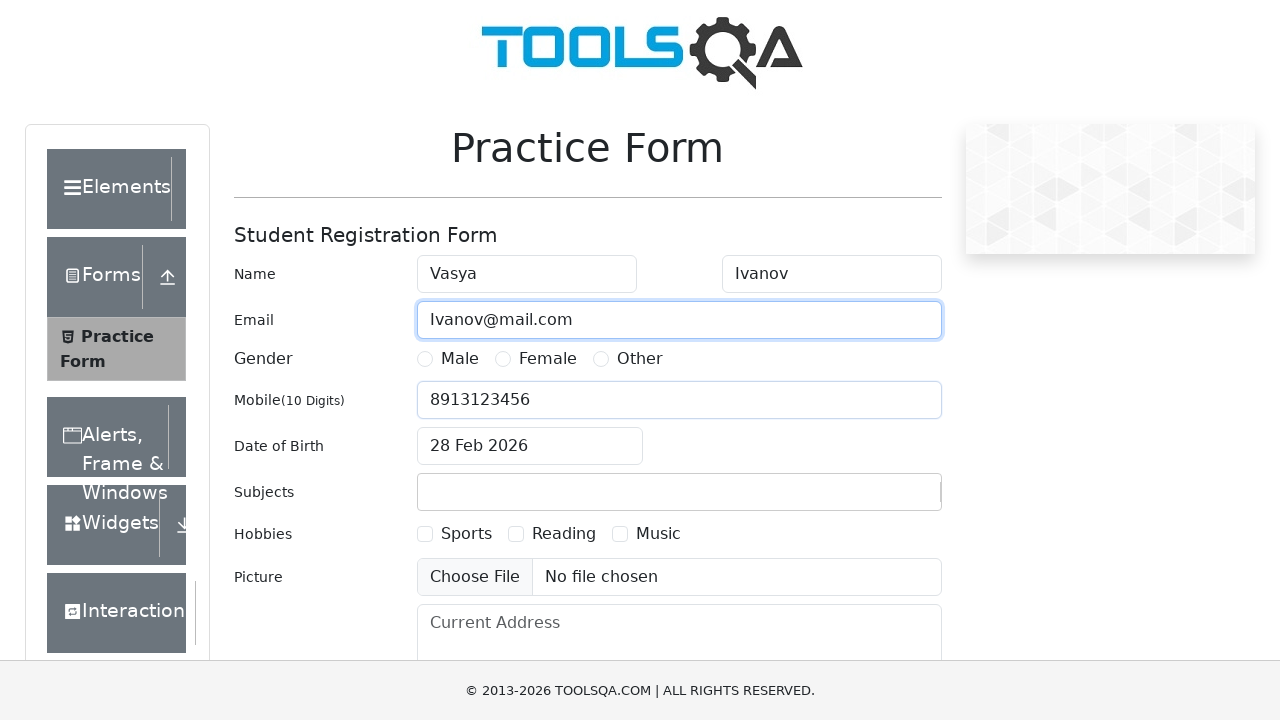

Selected gender: Male at (460, 359) on label[for='gender-radio-1']
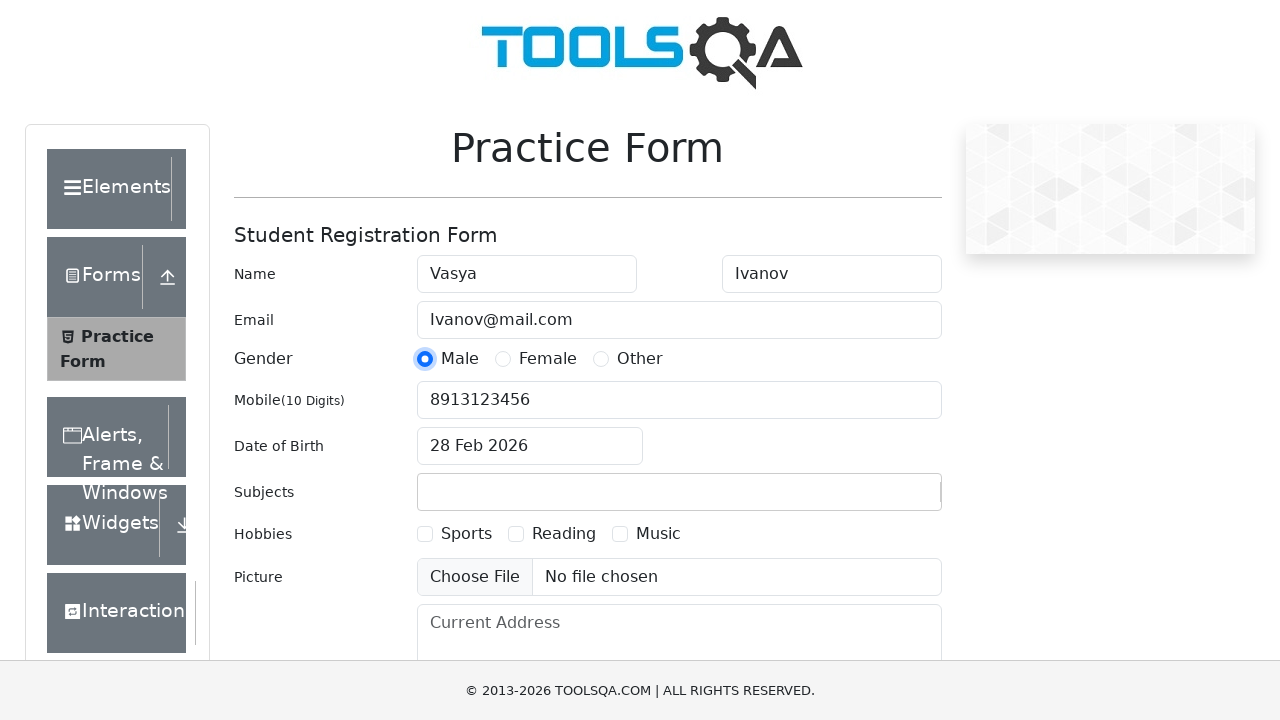

Clicked date of birth input field at (530, 446) on #dateOfBirthInput
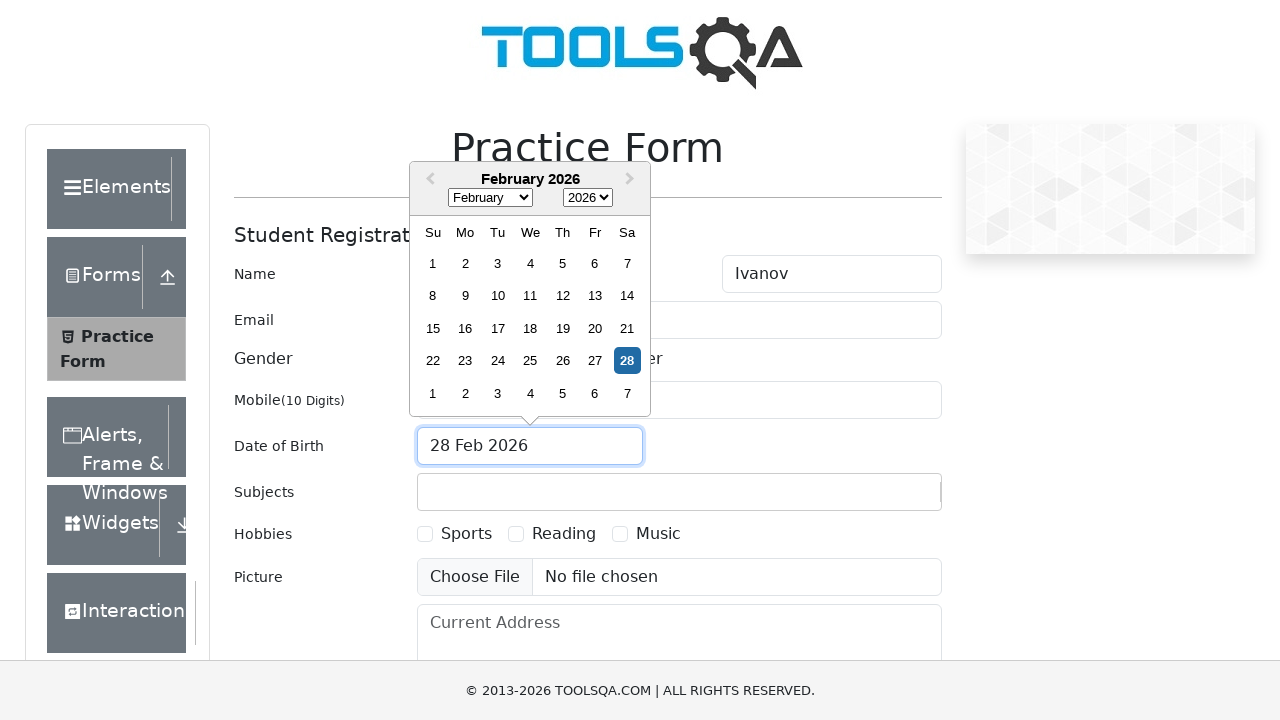

Selected day 15 from date picker at (433, 328) on div.react-datepicker__day--015:not(.react-datepicker__day--outside-month)
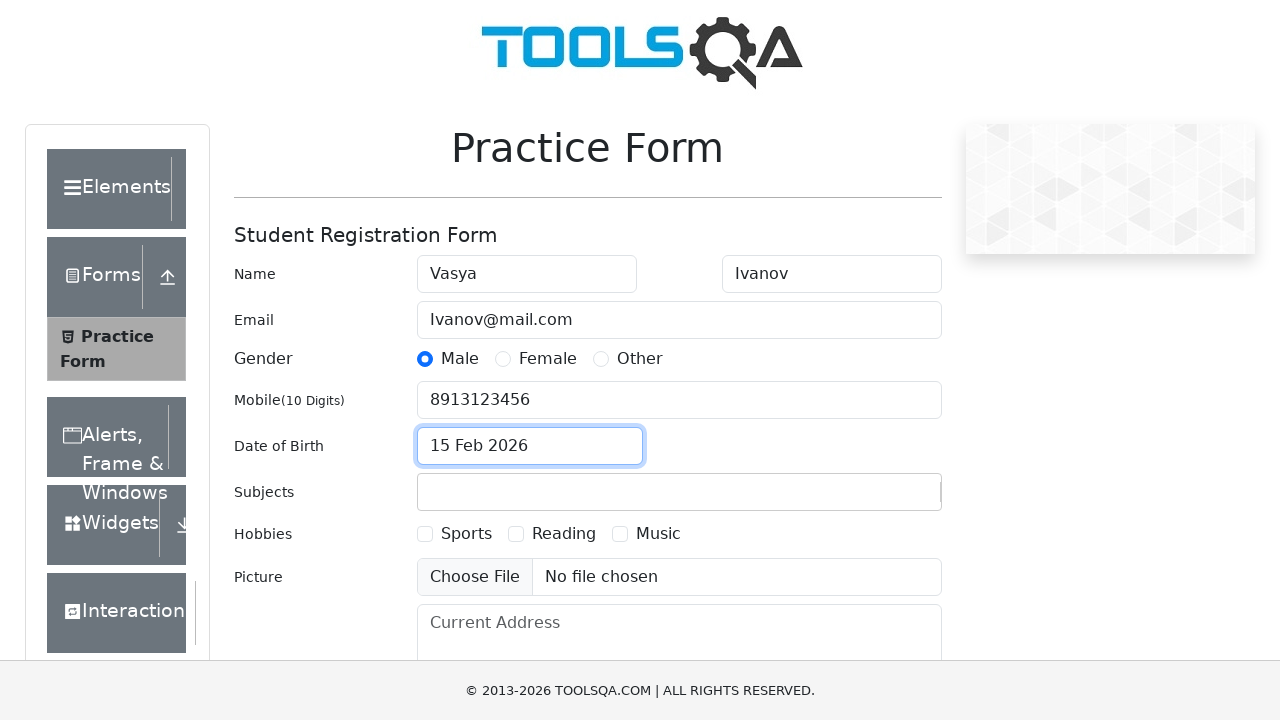

Scrolled down to reveal more form fields
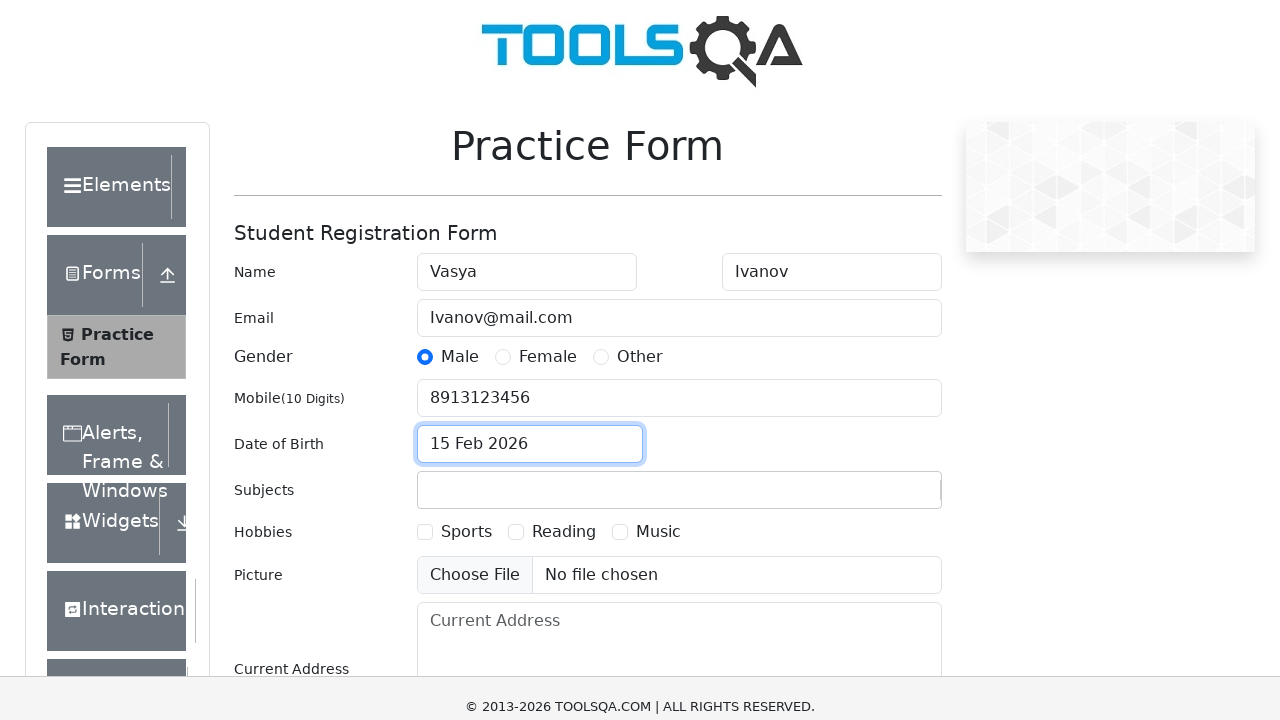

Filled subject field with 'Maths' on #subjectsContainer input
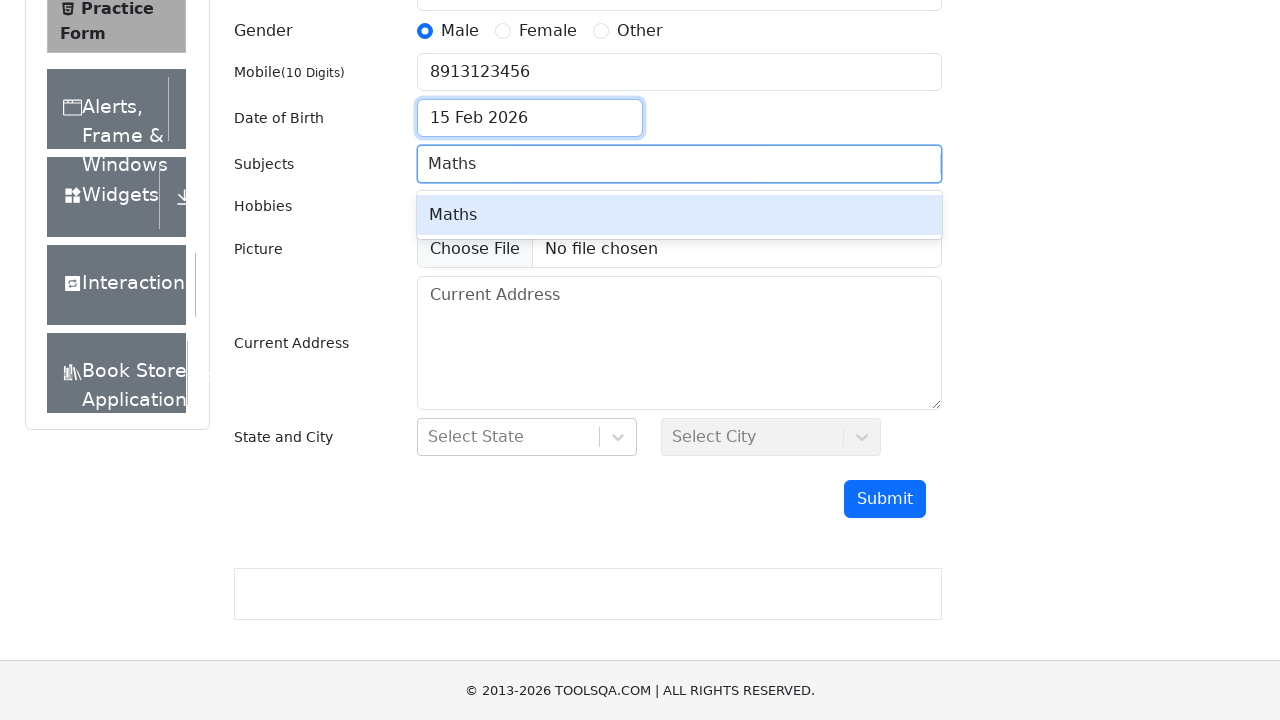

Pressed Enter to select Maths from dropdown
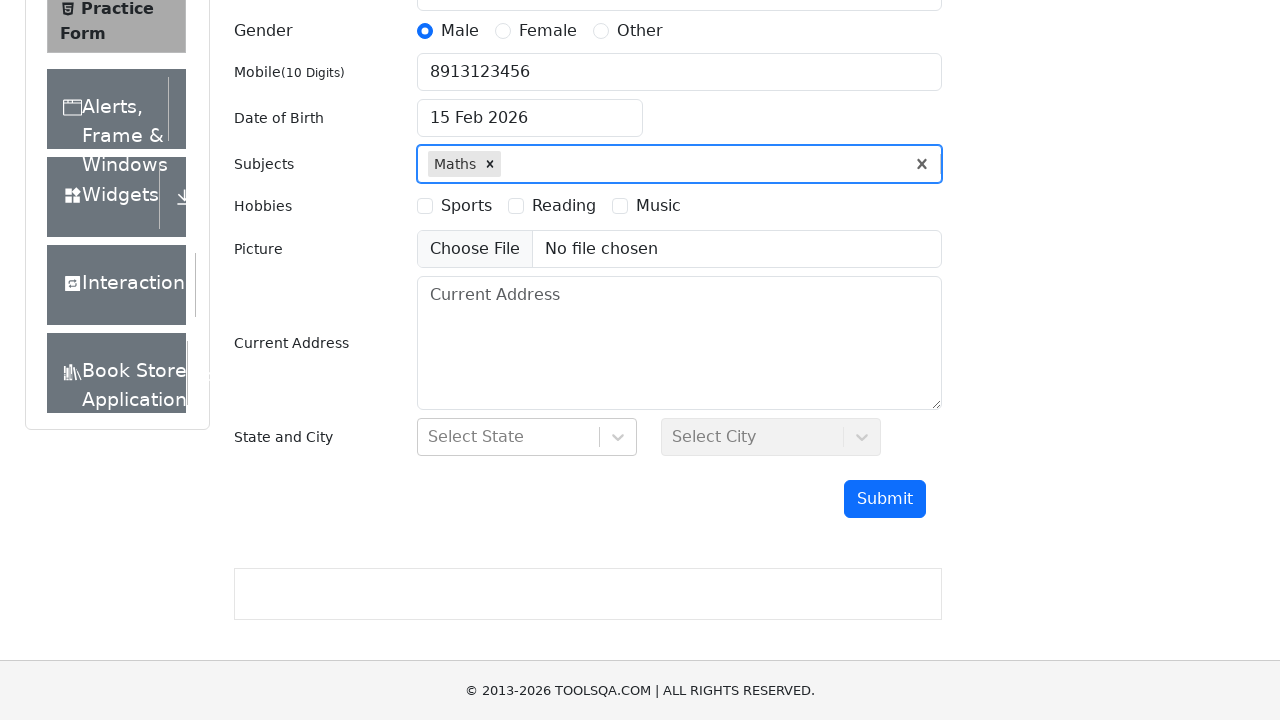

Selected hobby: Sports at (466, 206) on label[for='hobbies-checkbox-1']
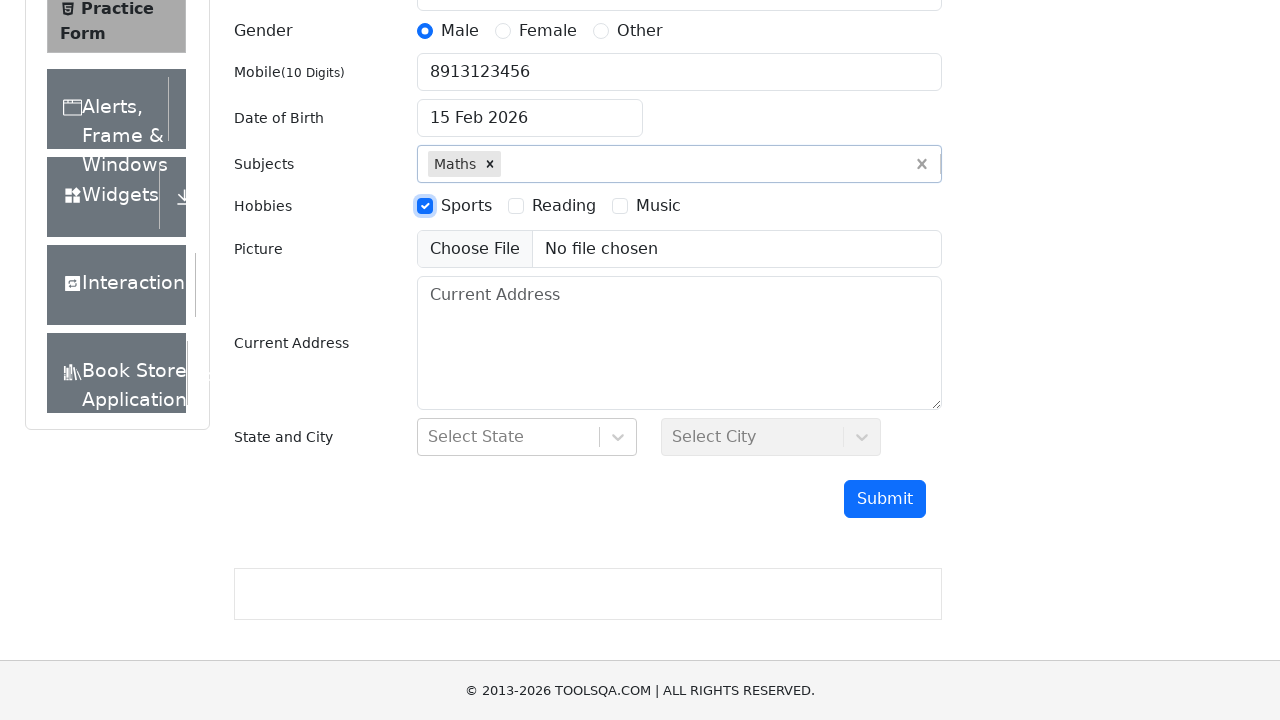

Filled current address with 'Lenina 1' on textarea[placeholder='Current Address']
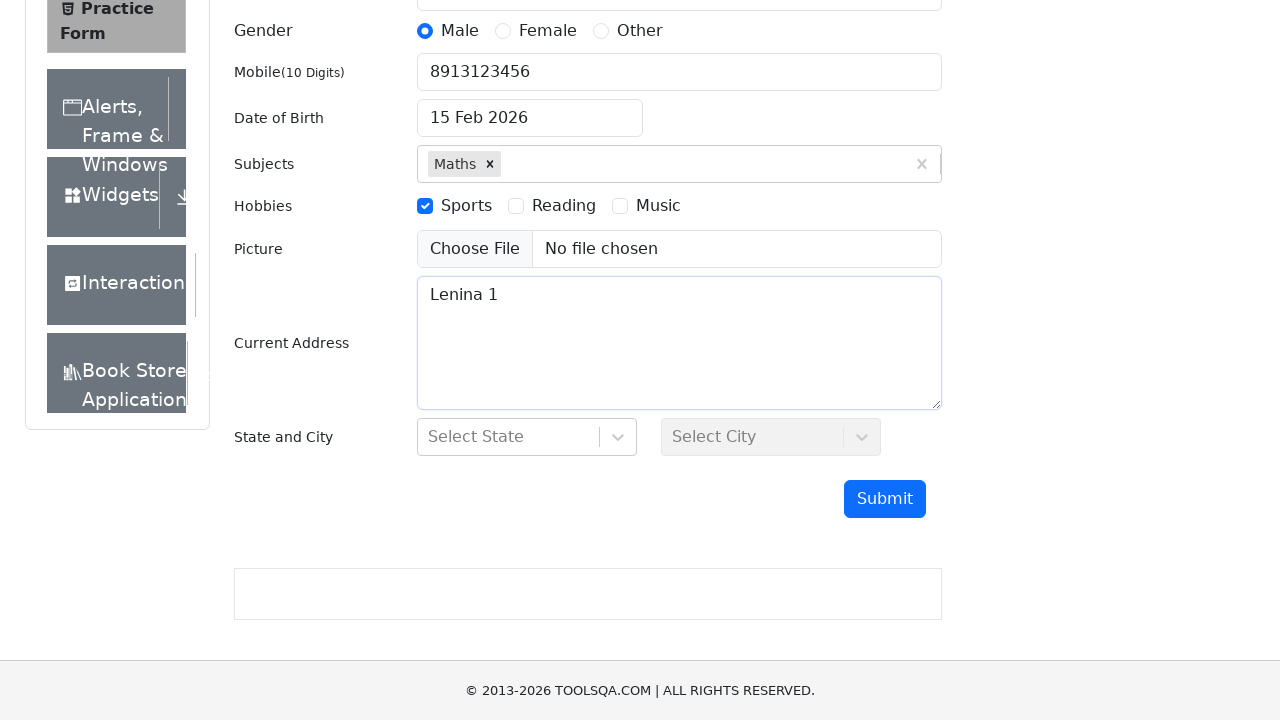

Typed 'nc' in state field on #react-select-3-input
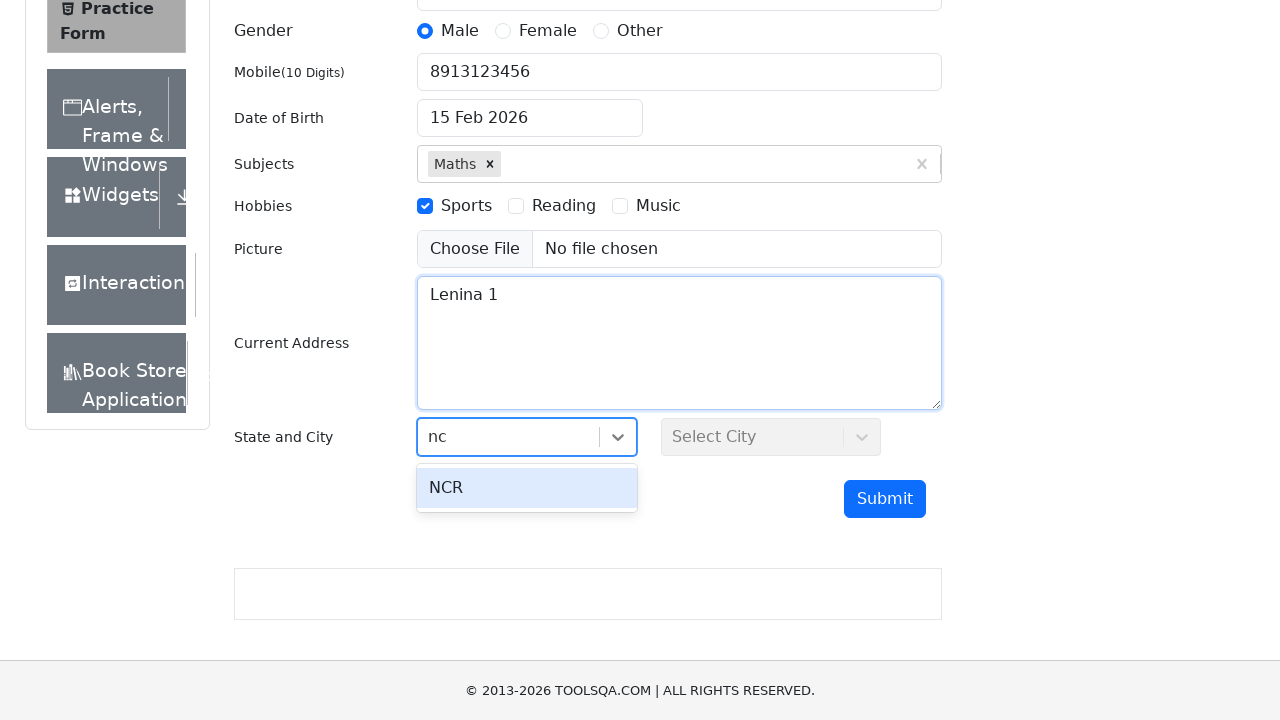

Pressed Enter to select state
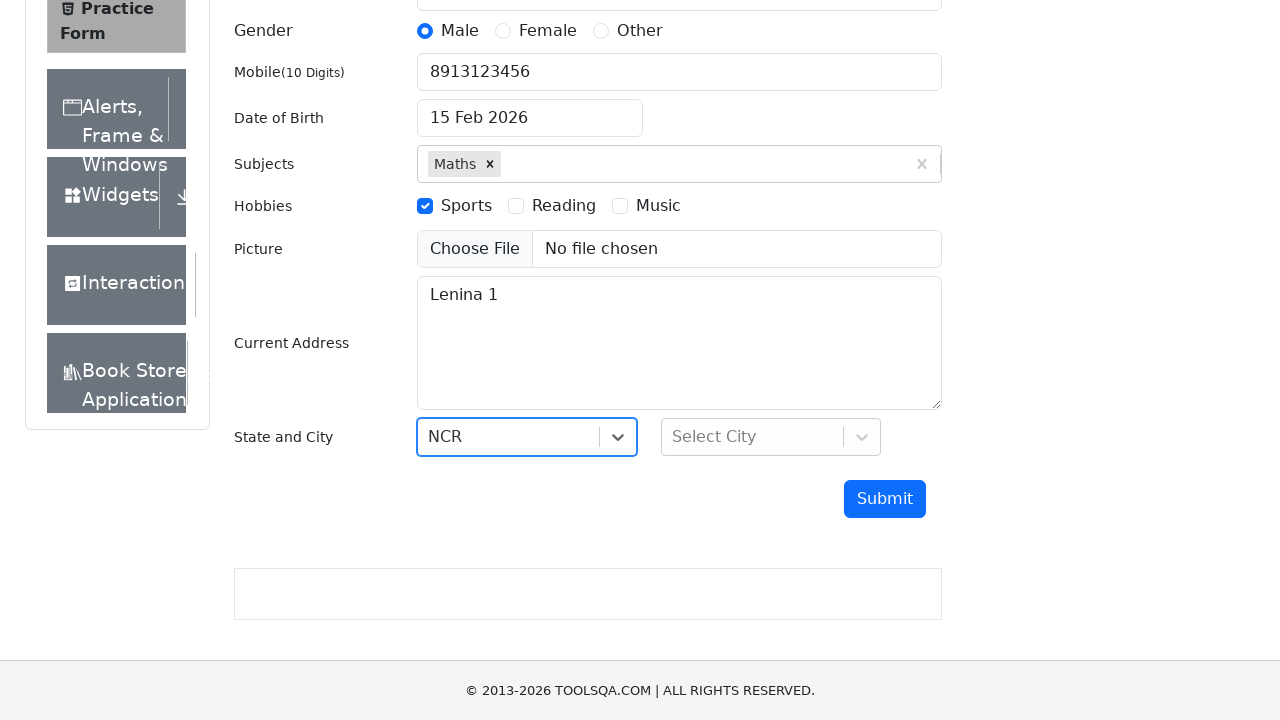

Typed 'de' in city field on #react-select-4-input
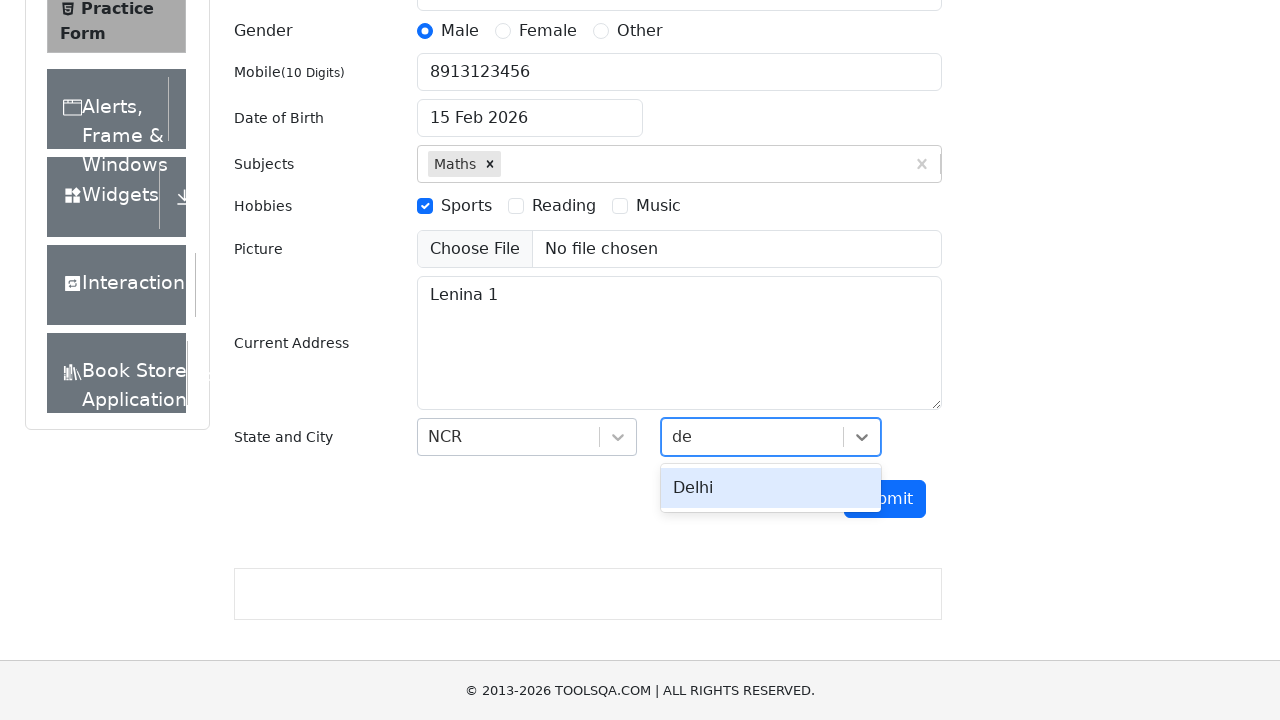

Pressed Enter to select city
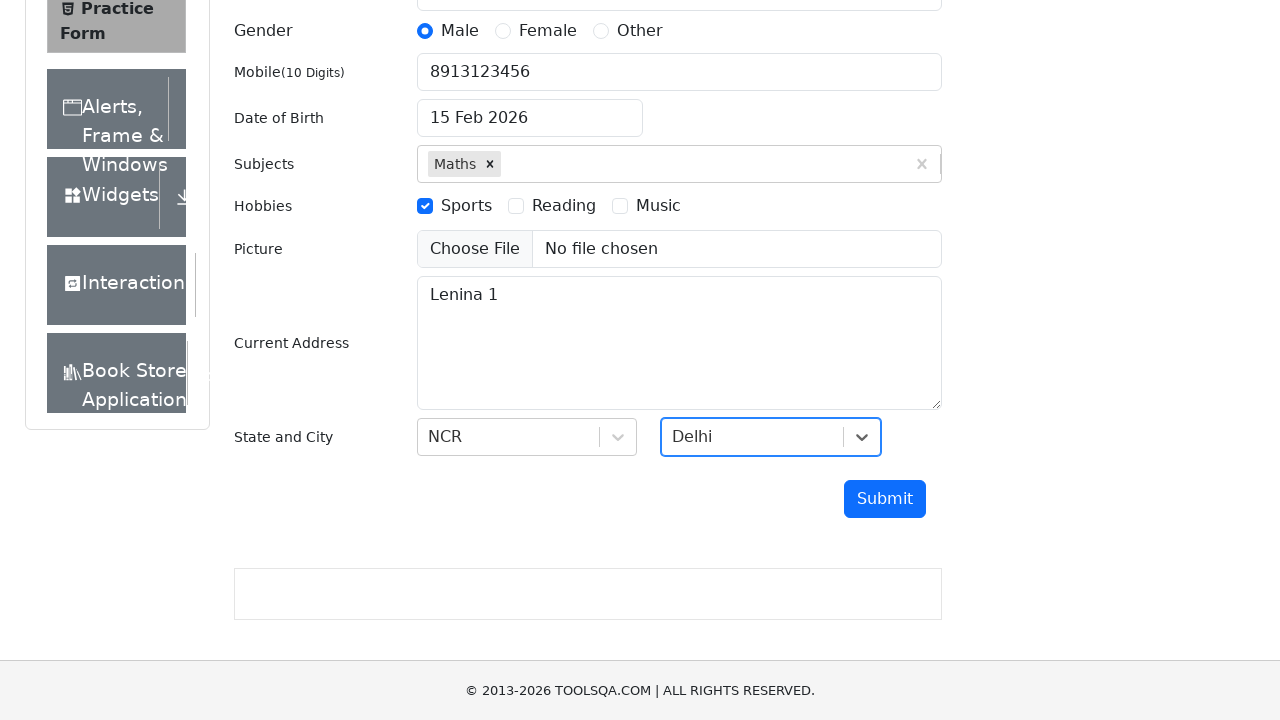

Zoomed out page to 50% for form submission
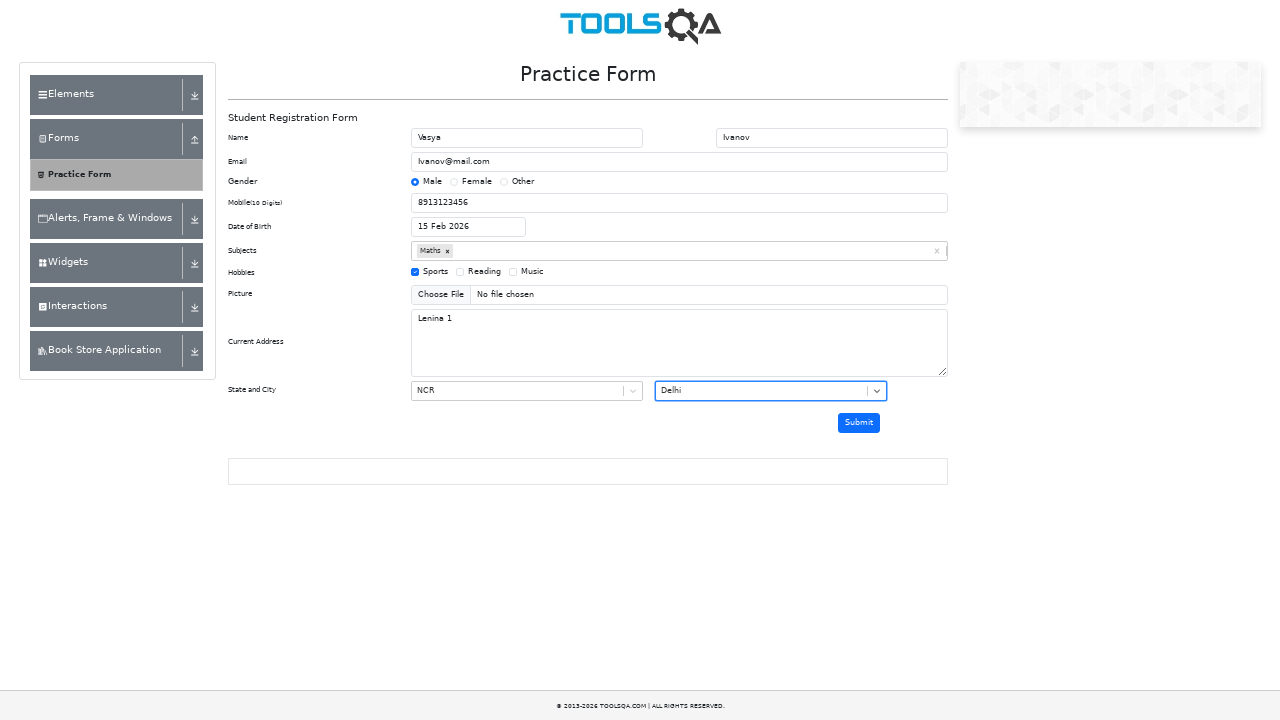

Clicked submit button to submit the form at (859, 422) on button[type='submit']
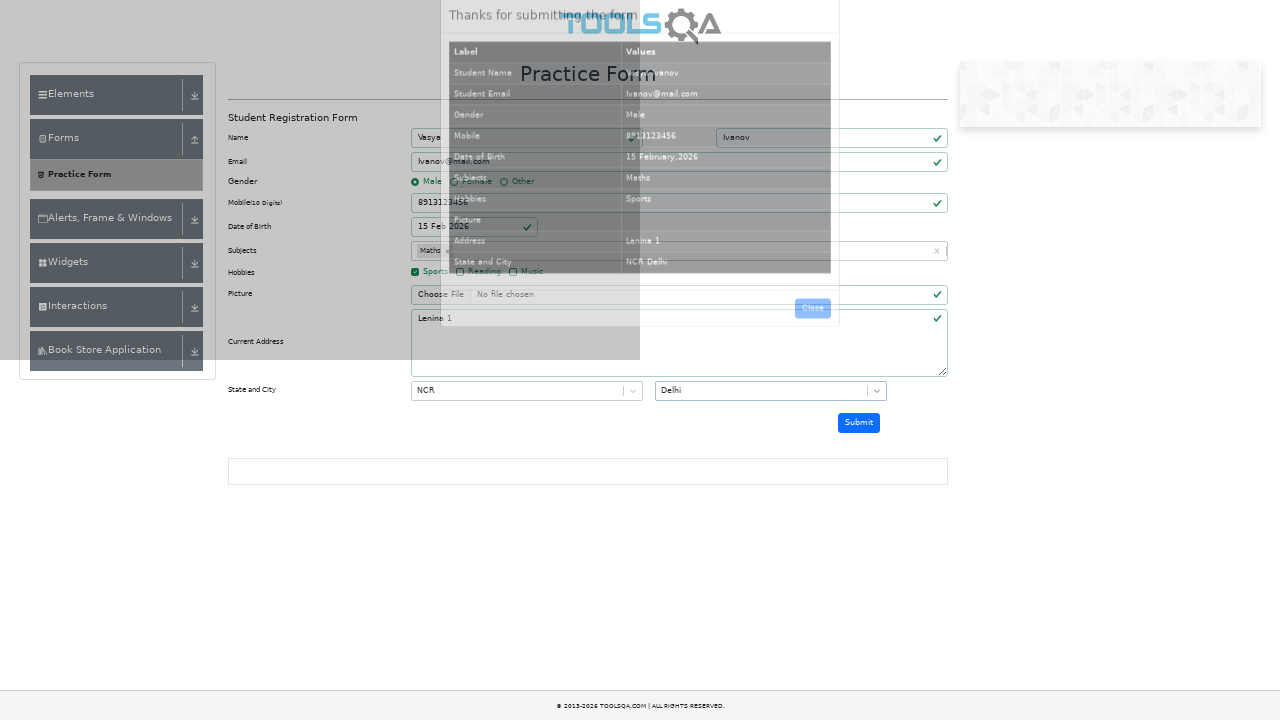

Confirmation modal appeared
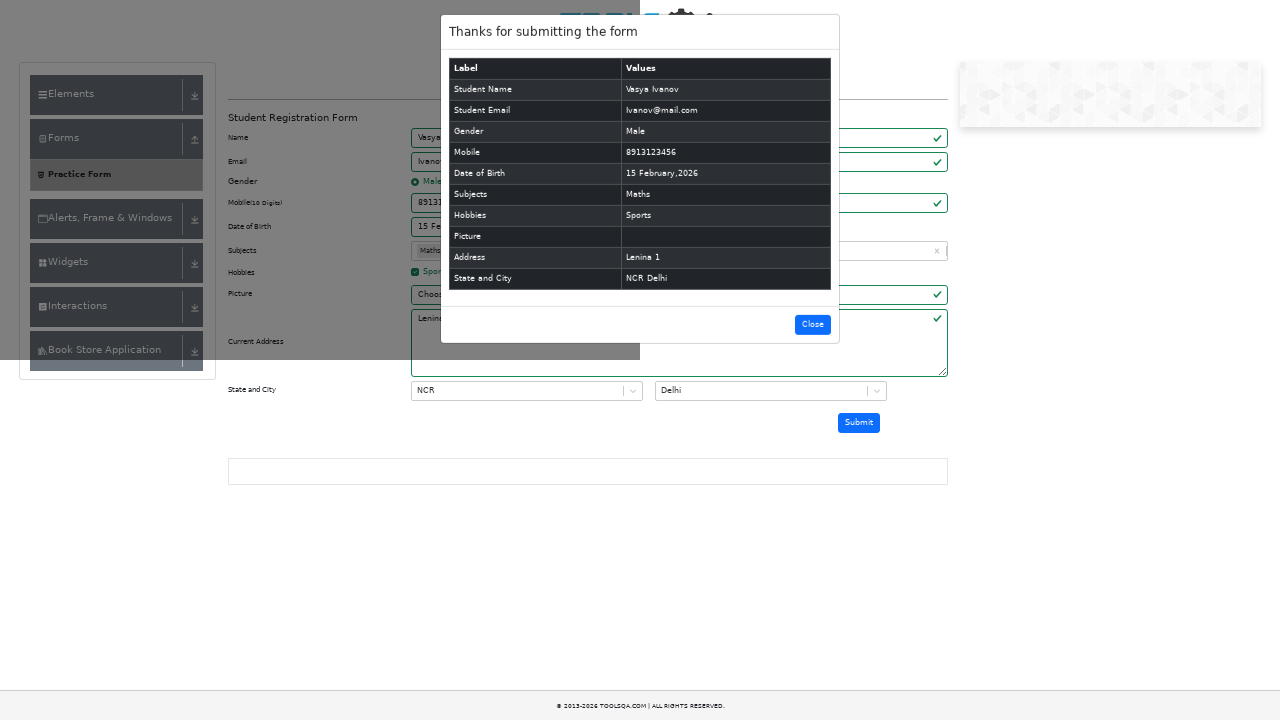

Reset page zoom to 100% for verification
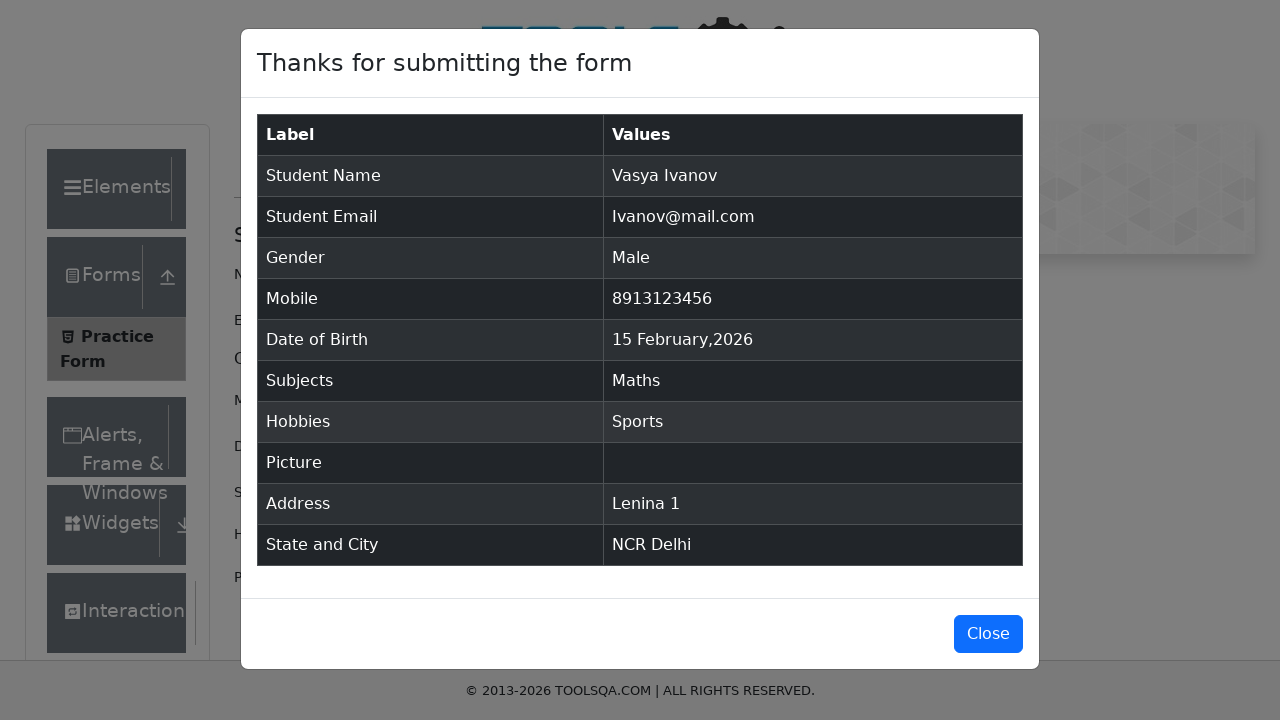

Verified submitted data is visible in confirmation modal
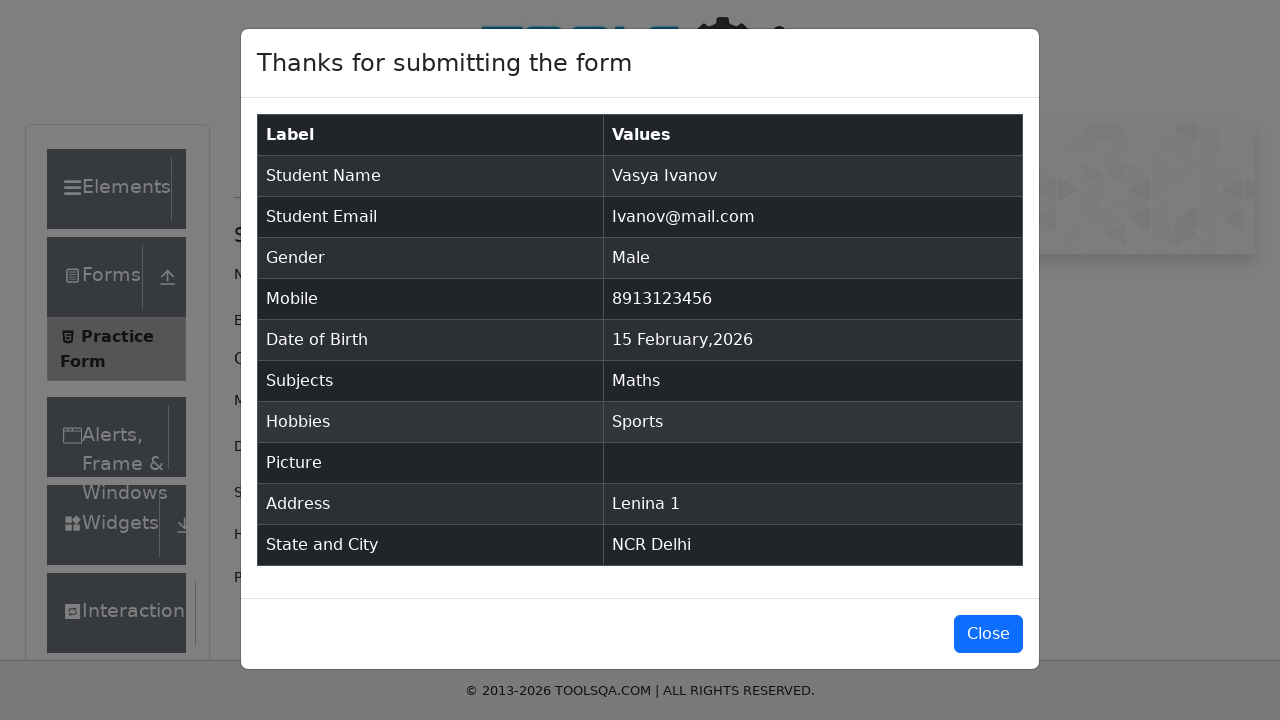

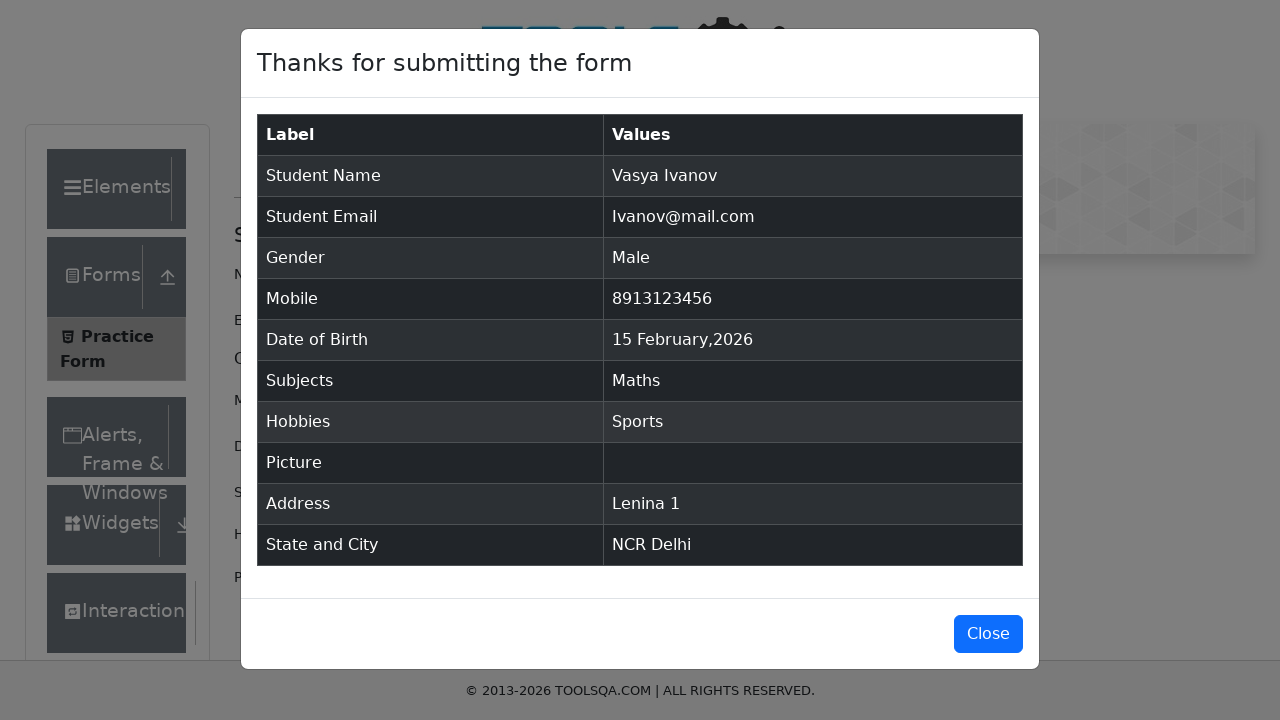